Tests that the Clear completed button displays correct text when items are completed

Starting URL: https://demo.playwright.dev/todomvc

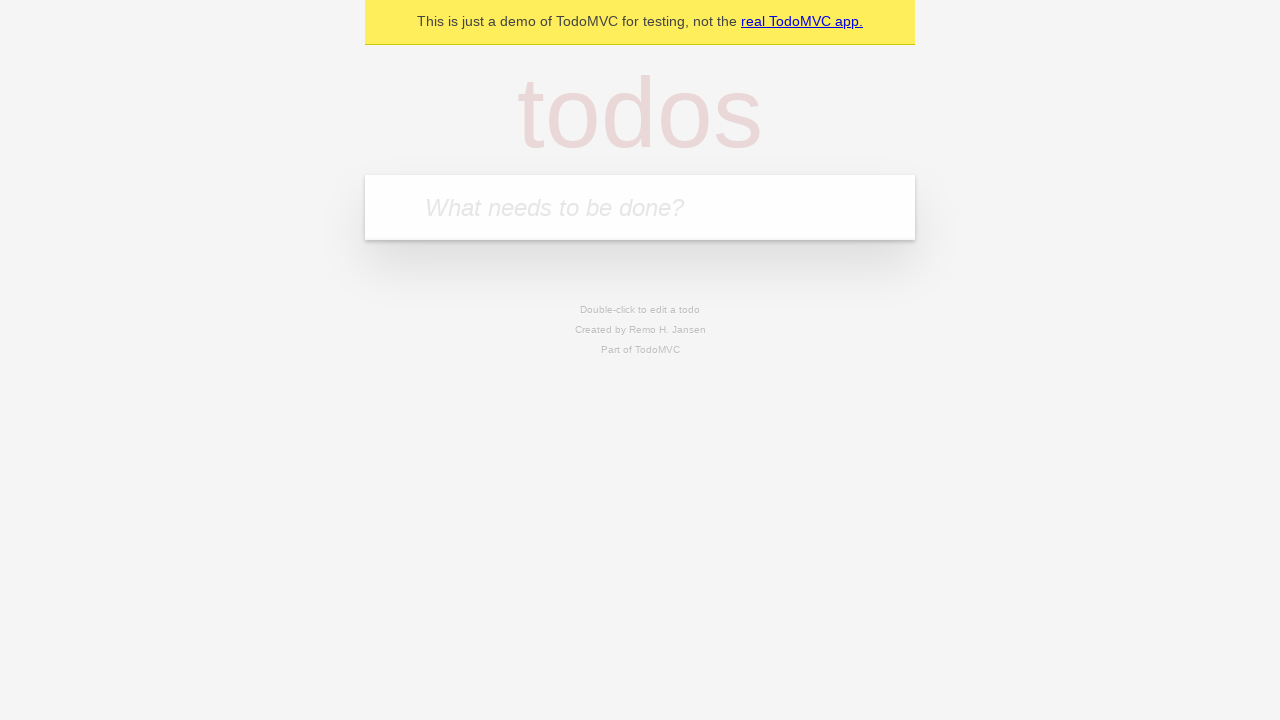

Filled todo input with 'buy some cheese' on internal:attr=[placeholder="What needs to be done?"i]
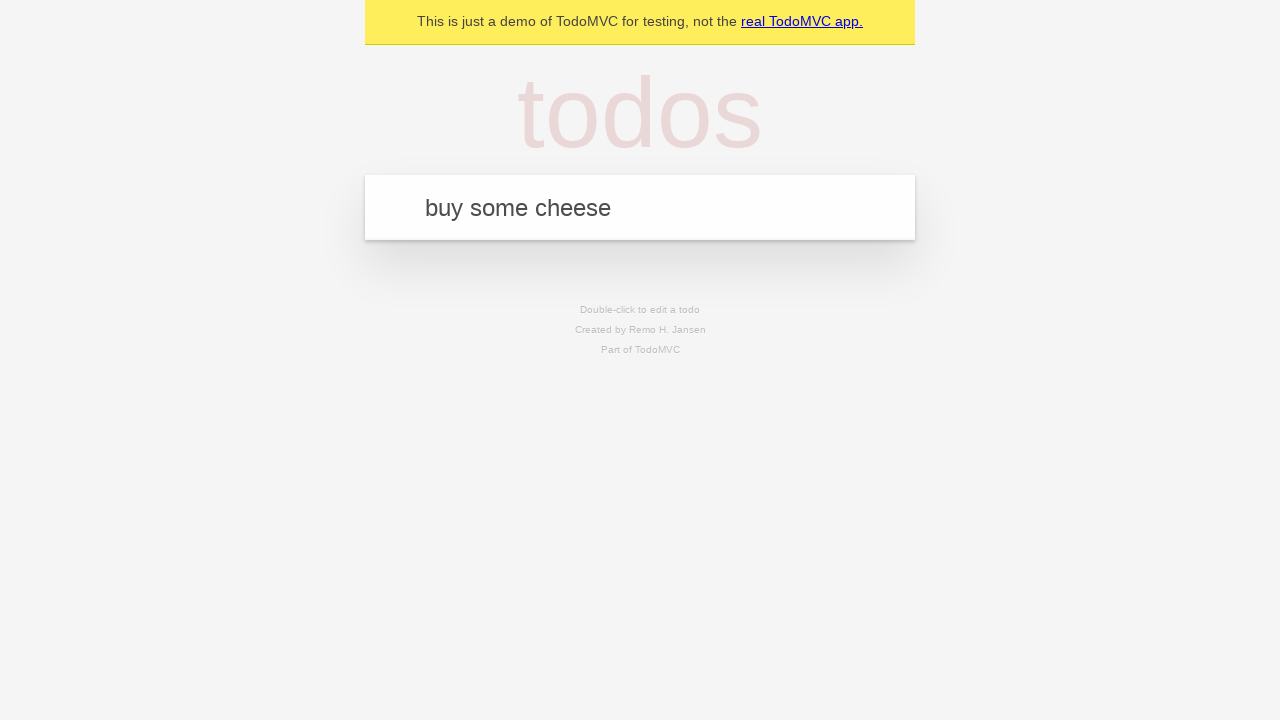

Pressed Enter to create first todo on internal:attr=[placeholder="What needs to be done?"i]
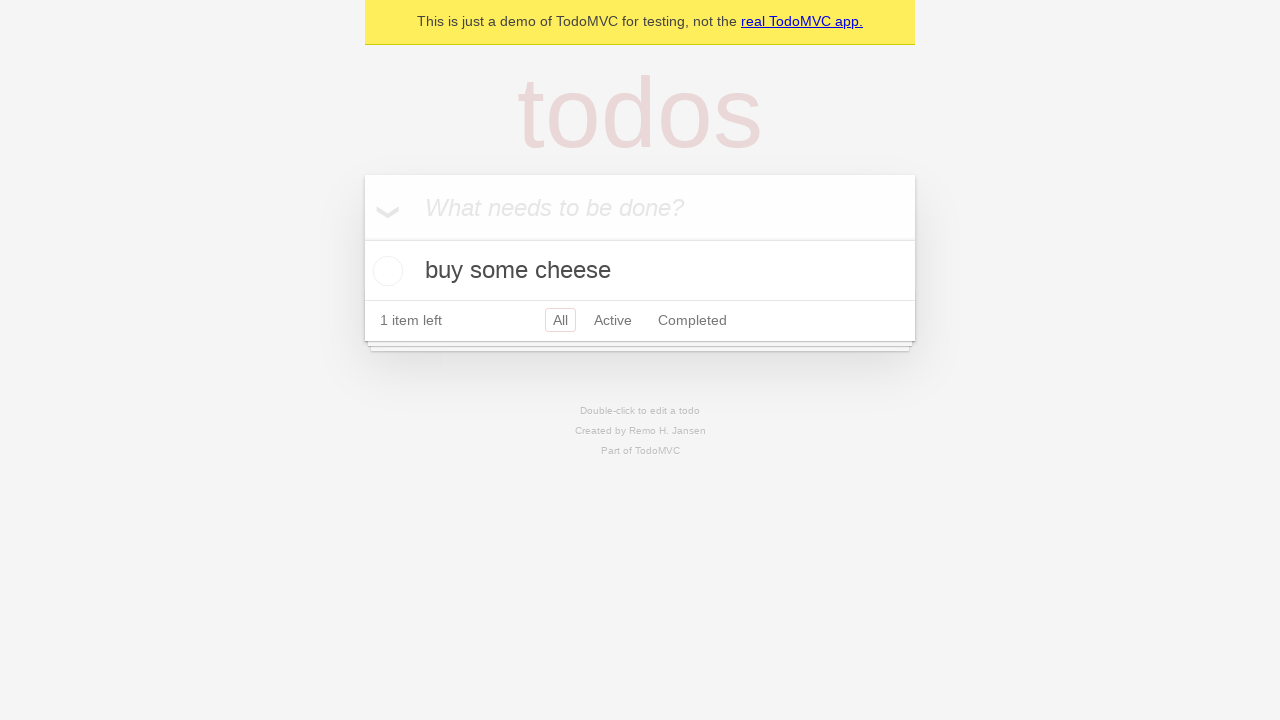

Filled todo input with 'feed the cat' on internal:attr=[placeholder="What needs to be done?"i]
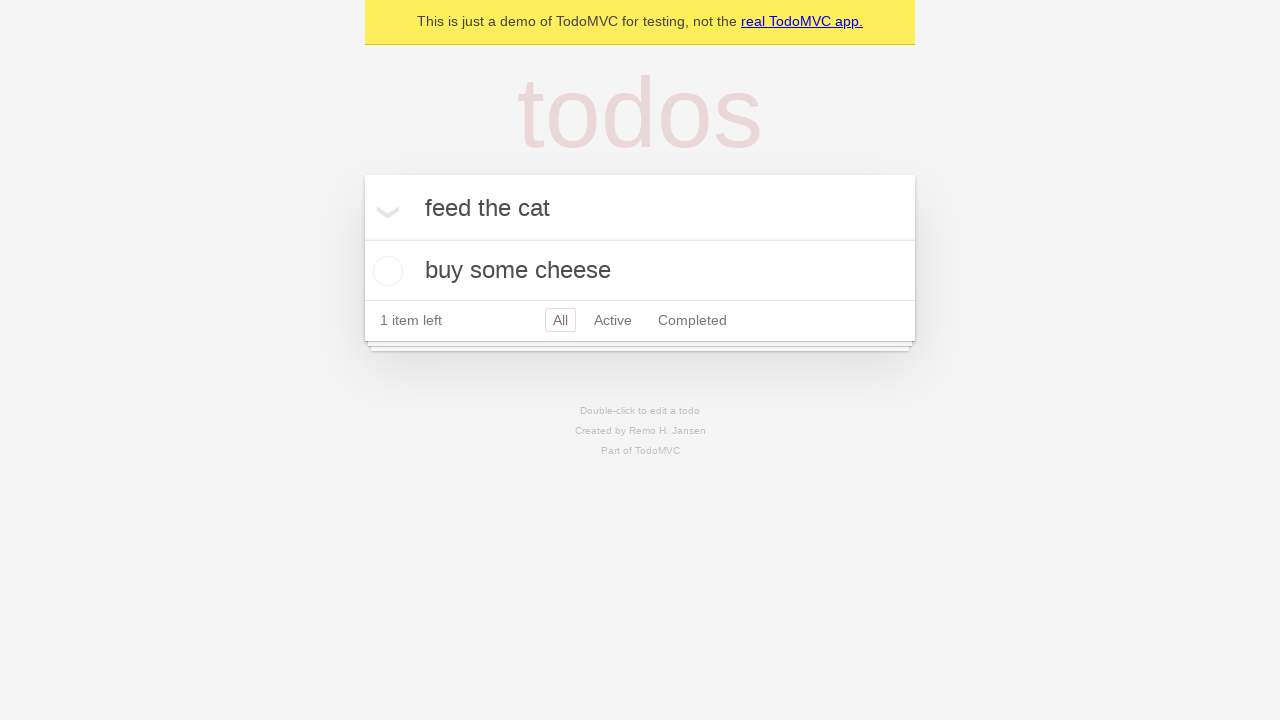

Pressed Enter to create second todo on internal:attr=[placeholder="What needs to be done?"i]
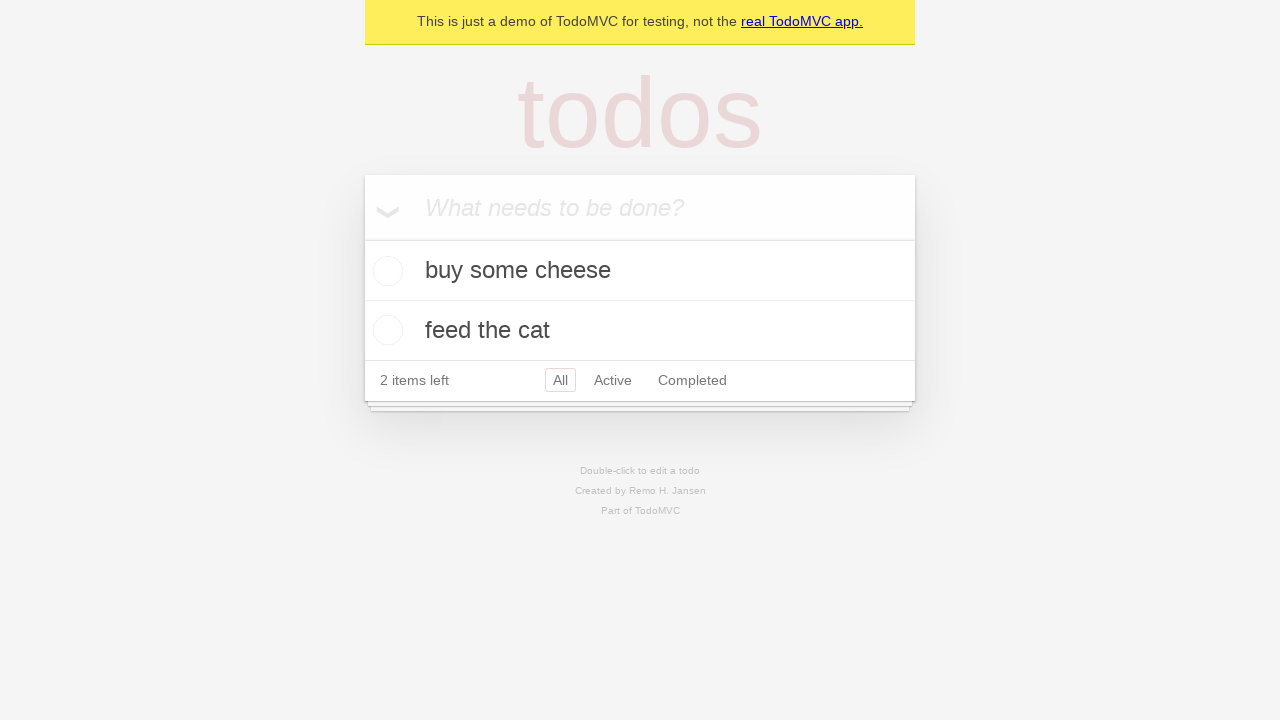

Filled todo input with 'book a doctors appointment' on internal:attr=[placeholder="What needs to be done?"i]
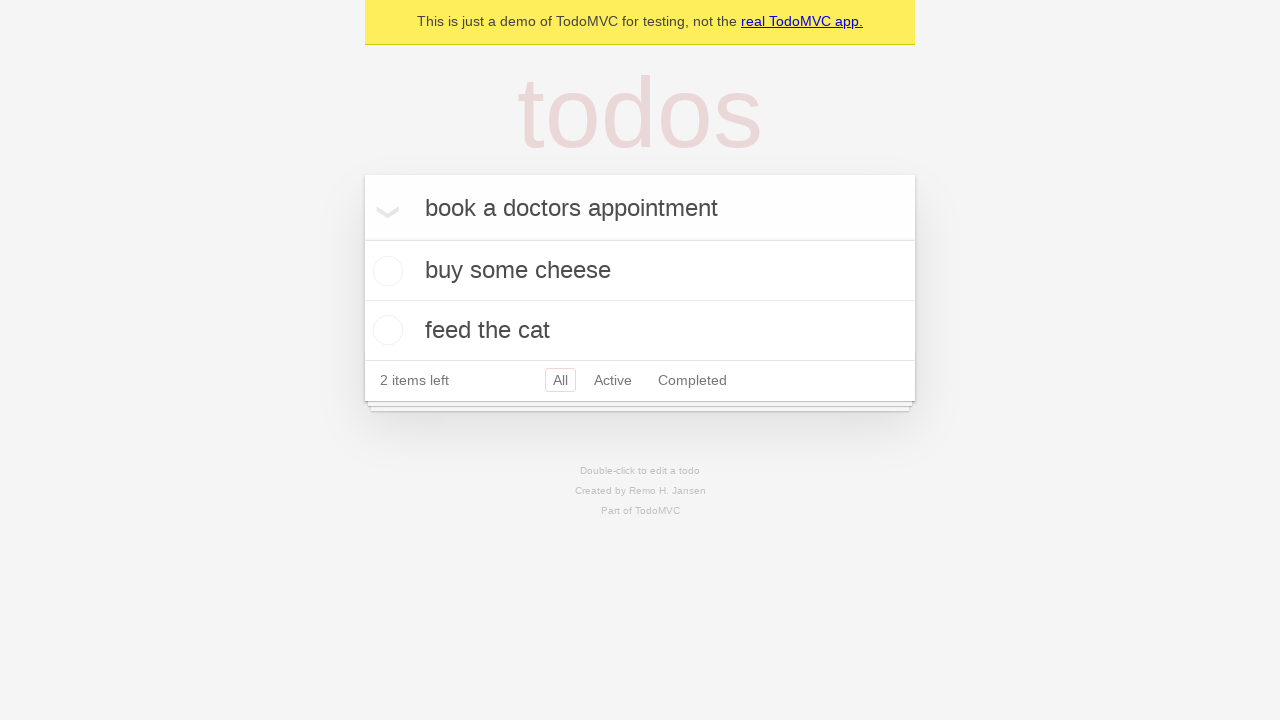

Pressed Enter to create third todo on internal:attr=[placeholder="What needs to be done?"i]
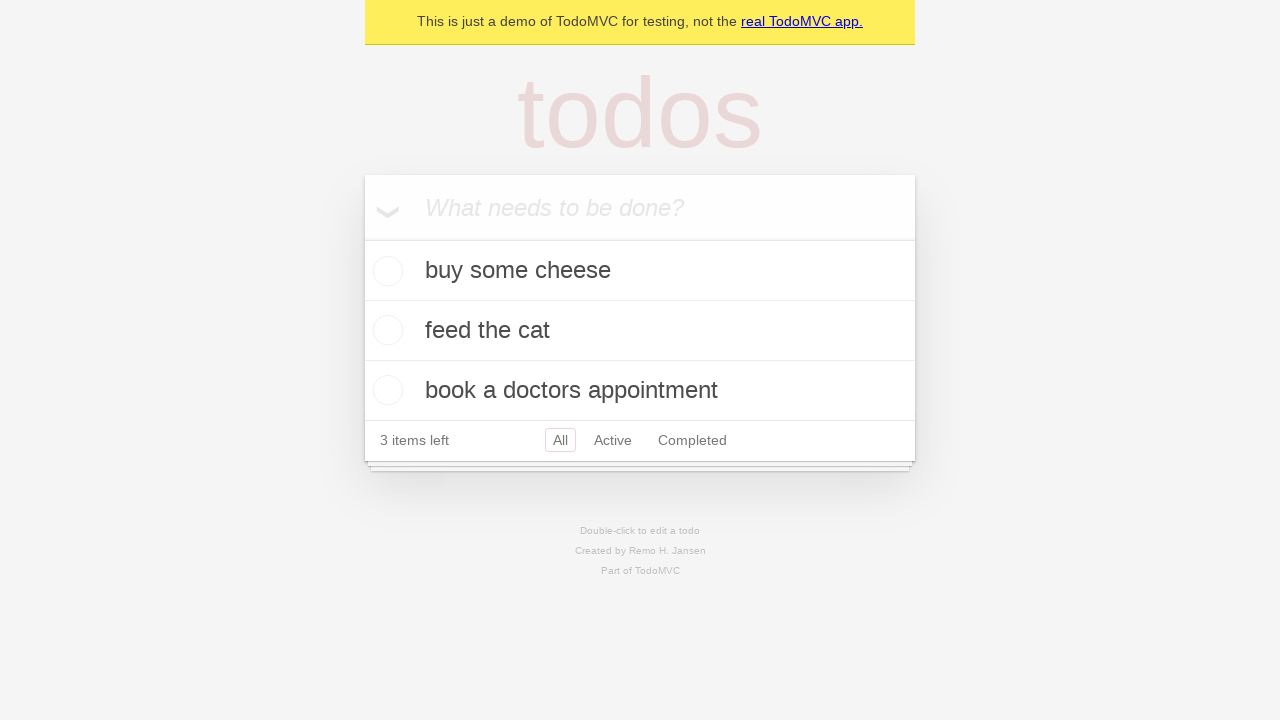

Checked the first todo item at (385, 271) on .todo-list li .toggle >> nth=0
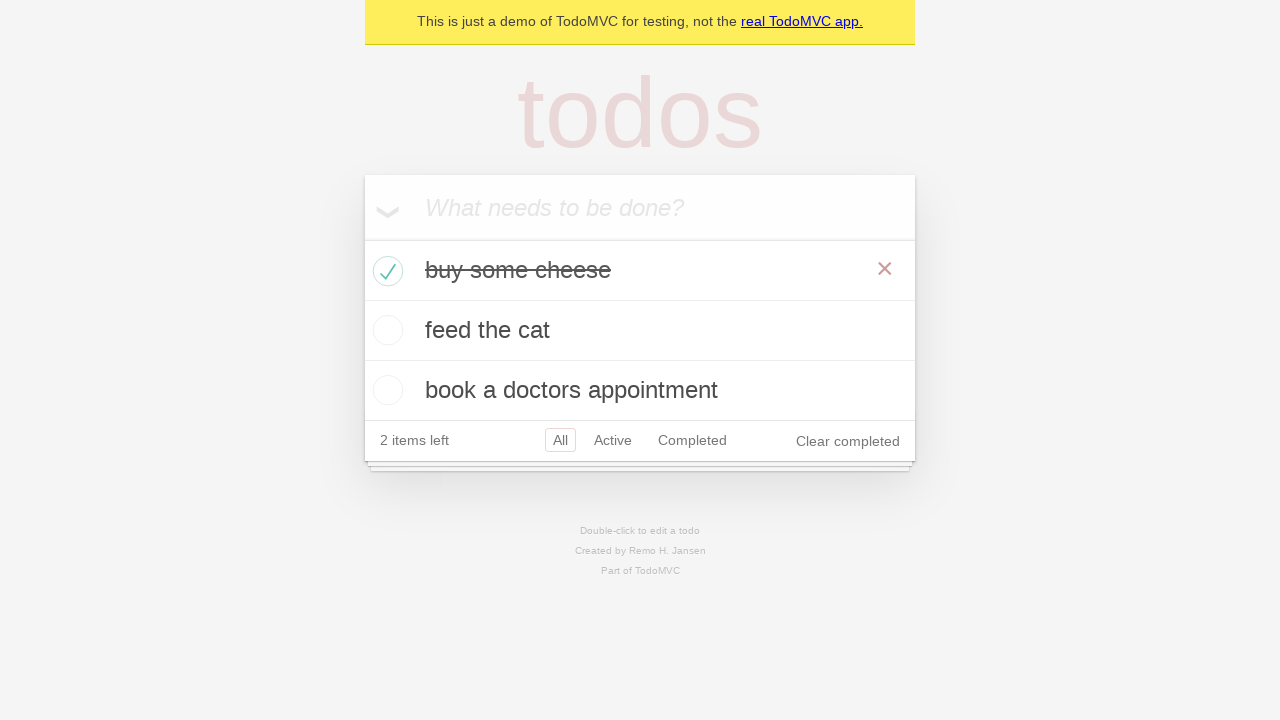

Verified Clear completed button is displayed with correct text
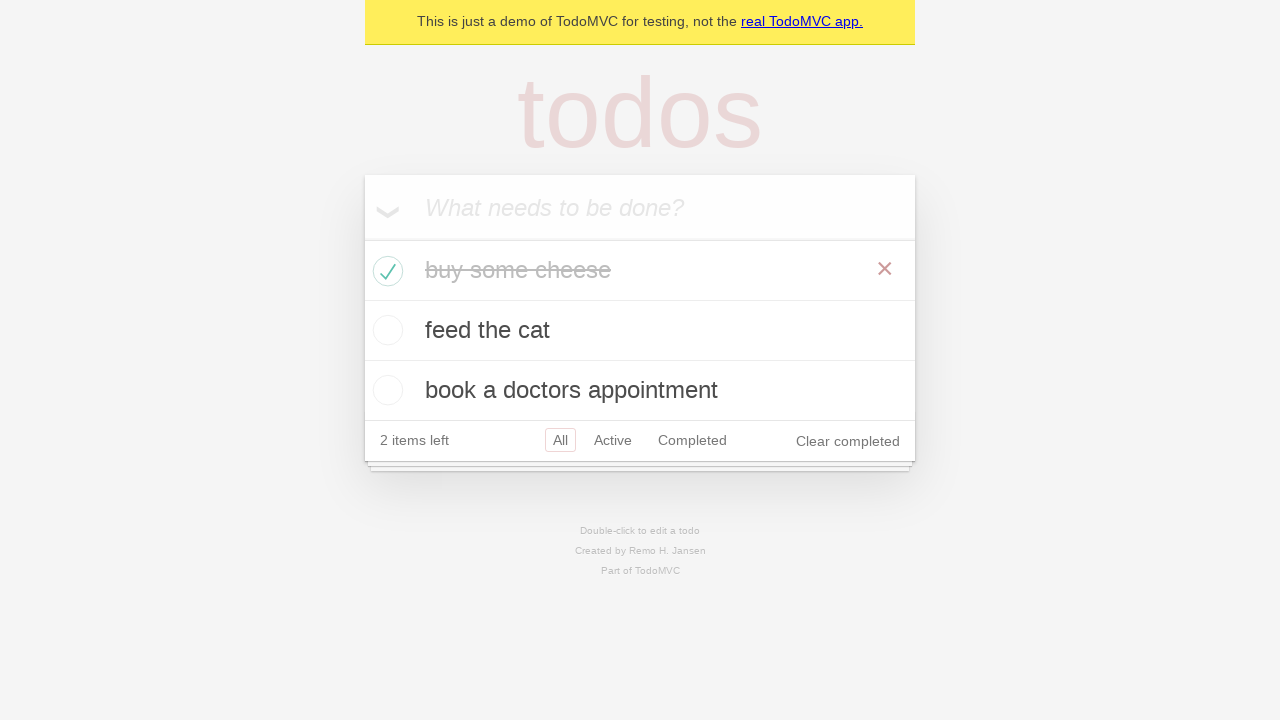

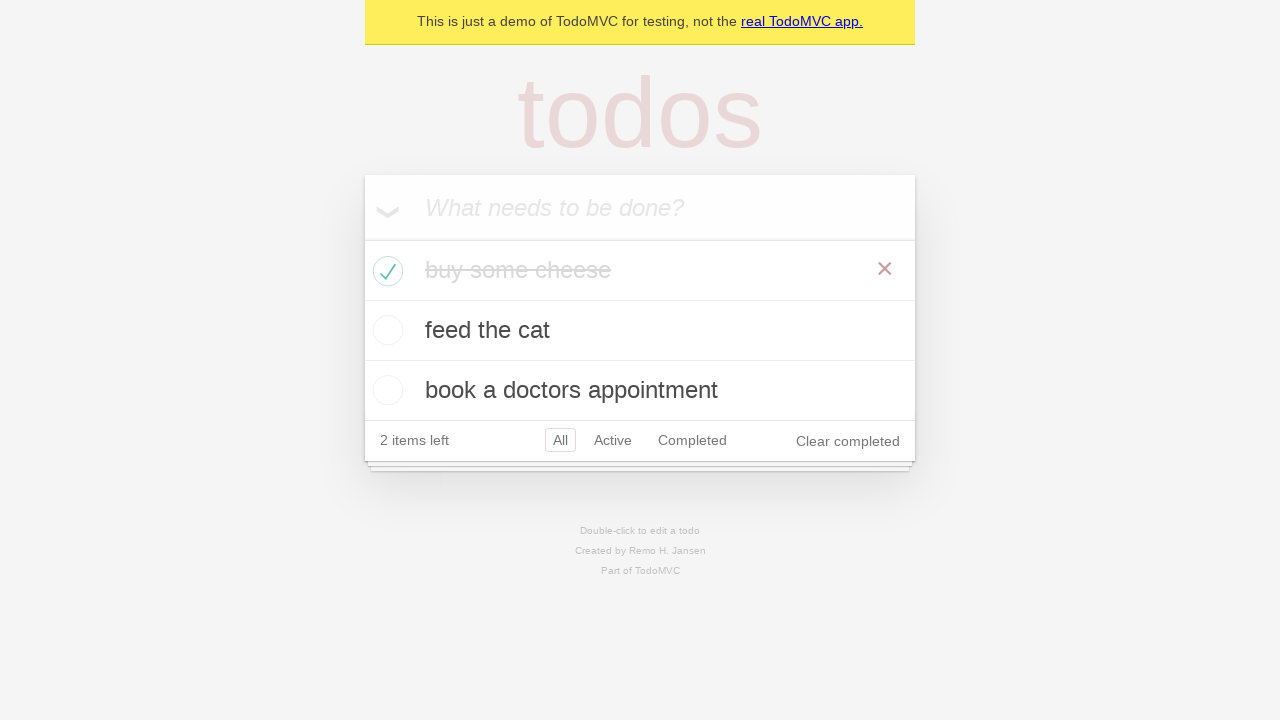